Tests accessibility, overflow, and overlap issues on the trust page at tablet viewport (768x1024)

Starting URL: https://businessinfinity.asisaga.com/trust

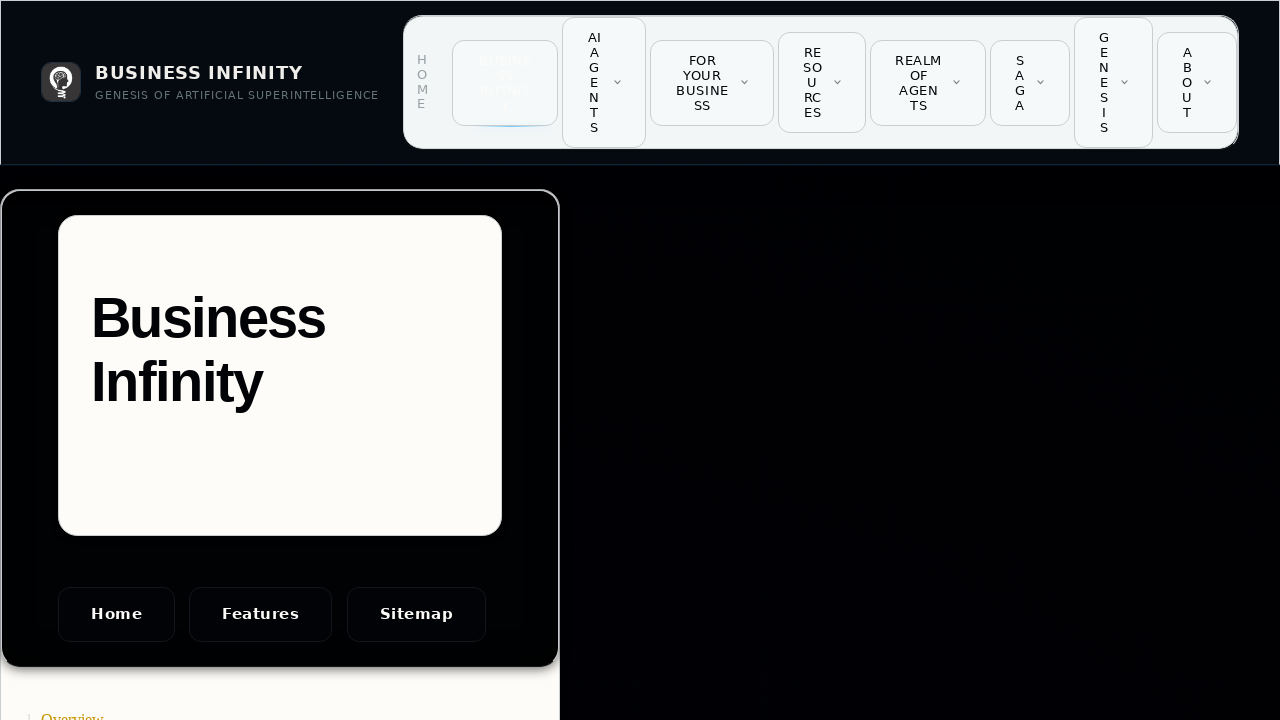

Set viewport to tablet size (768x1024)
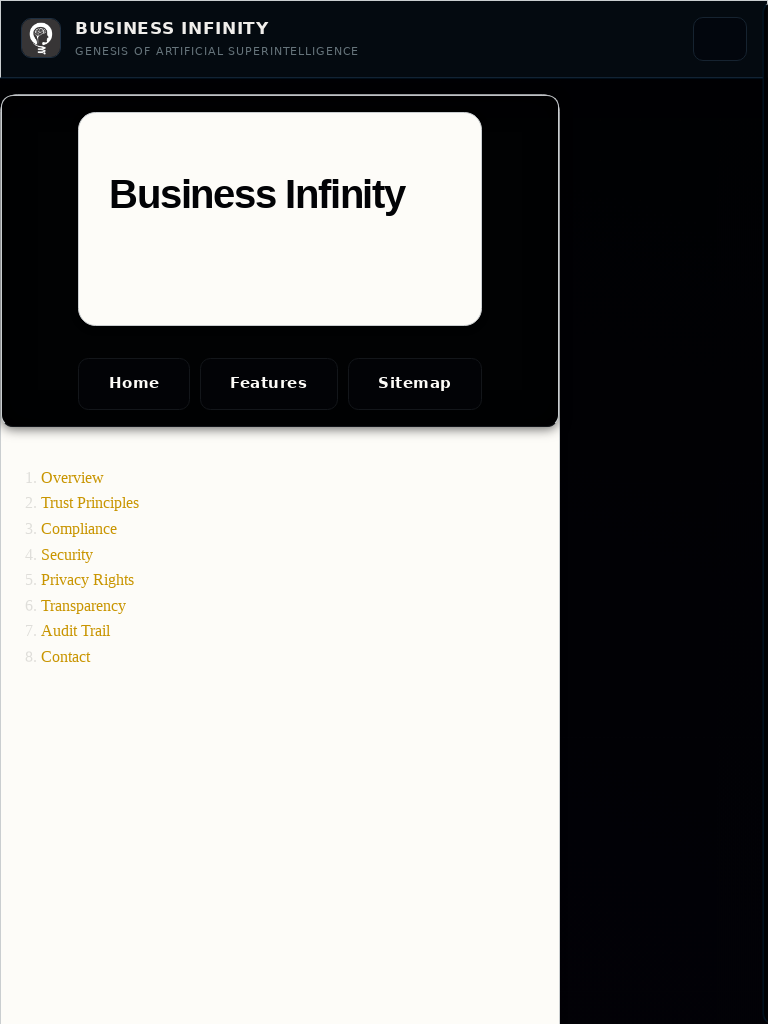

Page content loaded (domcontentloaded)
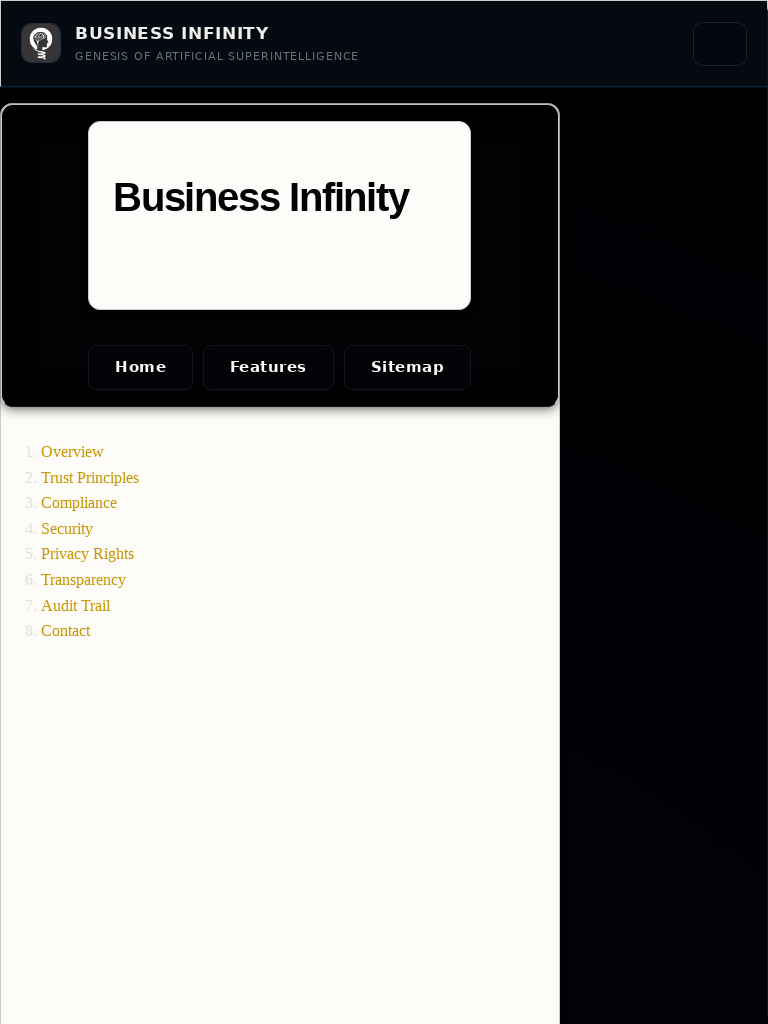

Body element is visible and ready for testing
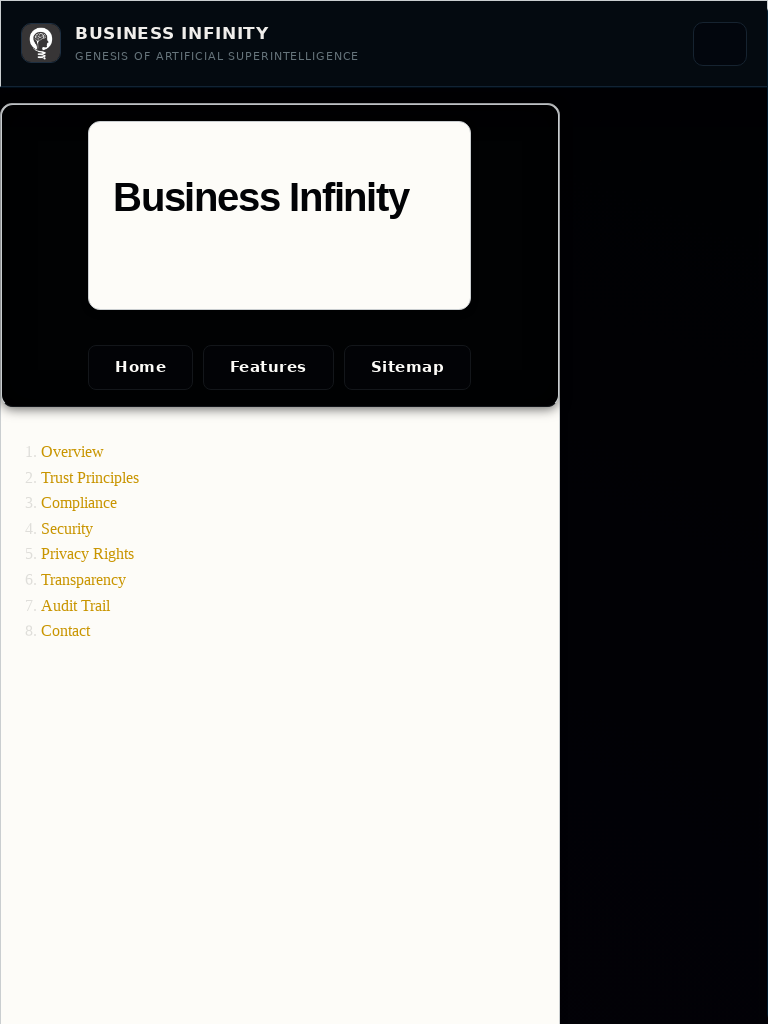

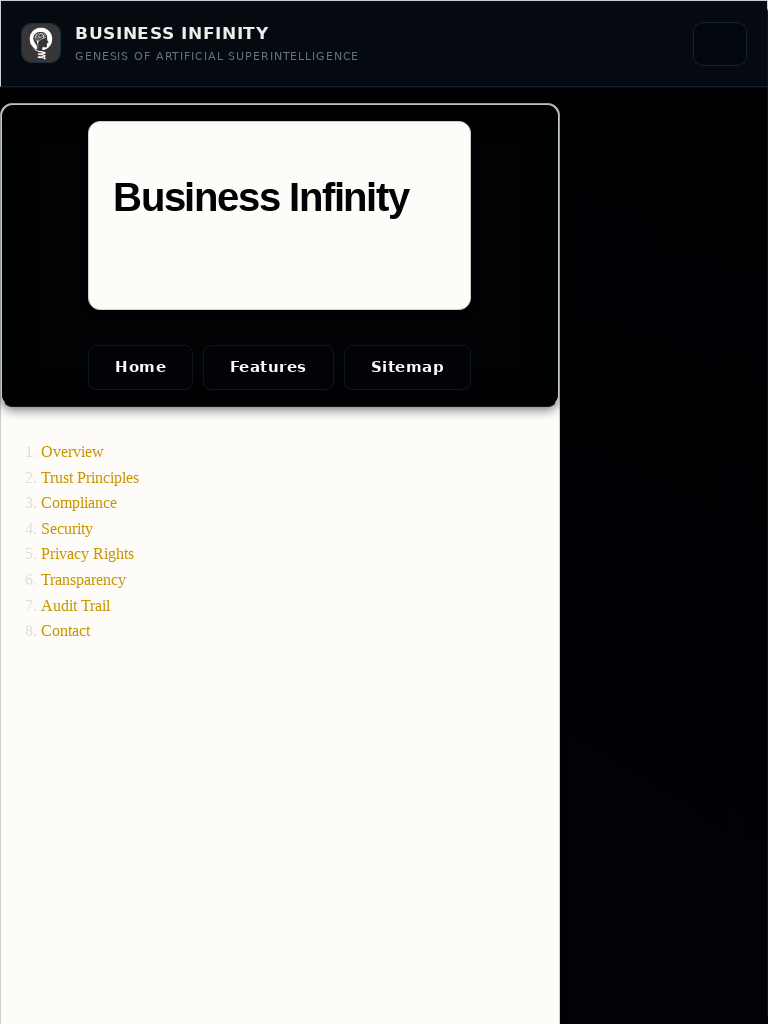